Tests the text input functionality by entering a new button name in the input field, clicking the update button, and verifying the button text changes accordingly.

Starting URL: http://www.uitestingplayground.com/textinput

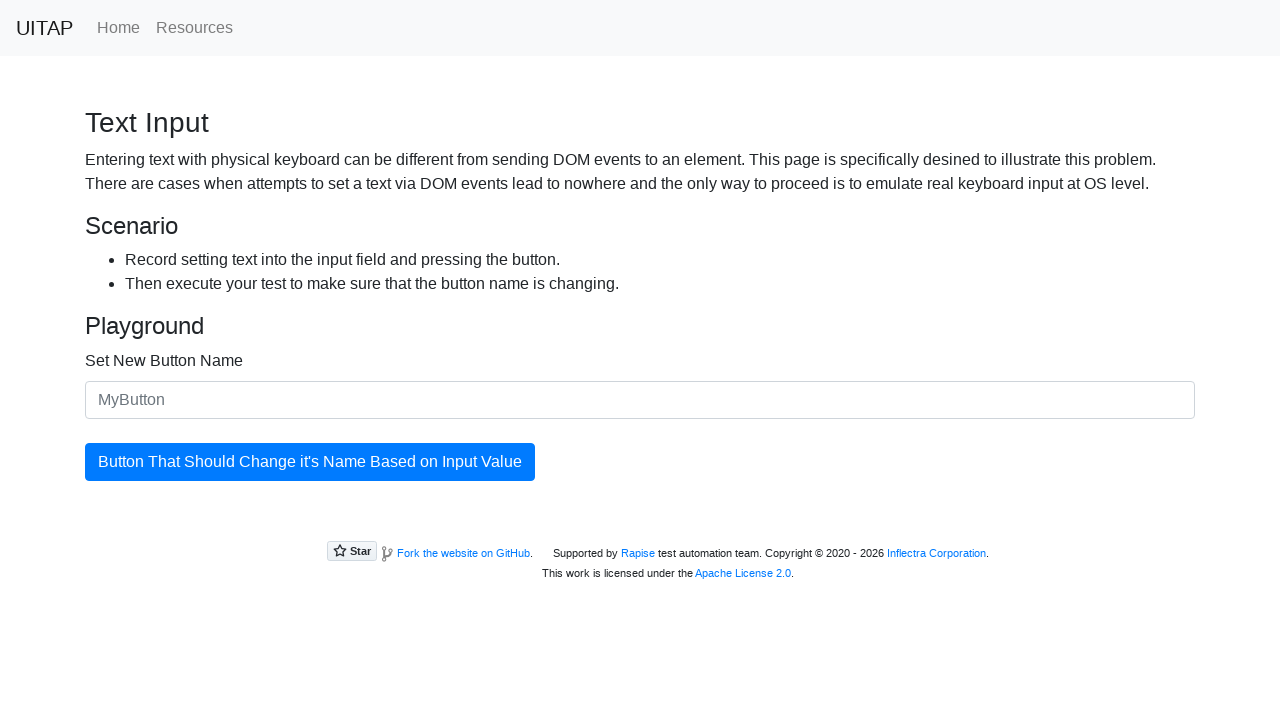

Input field '#newButtonName' became visible
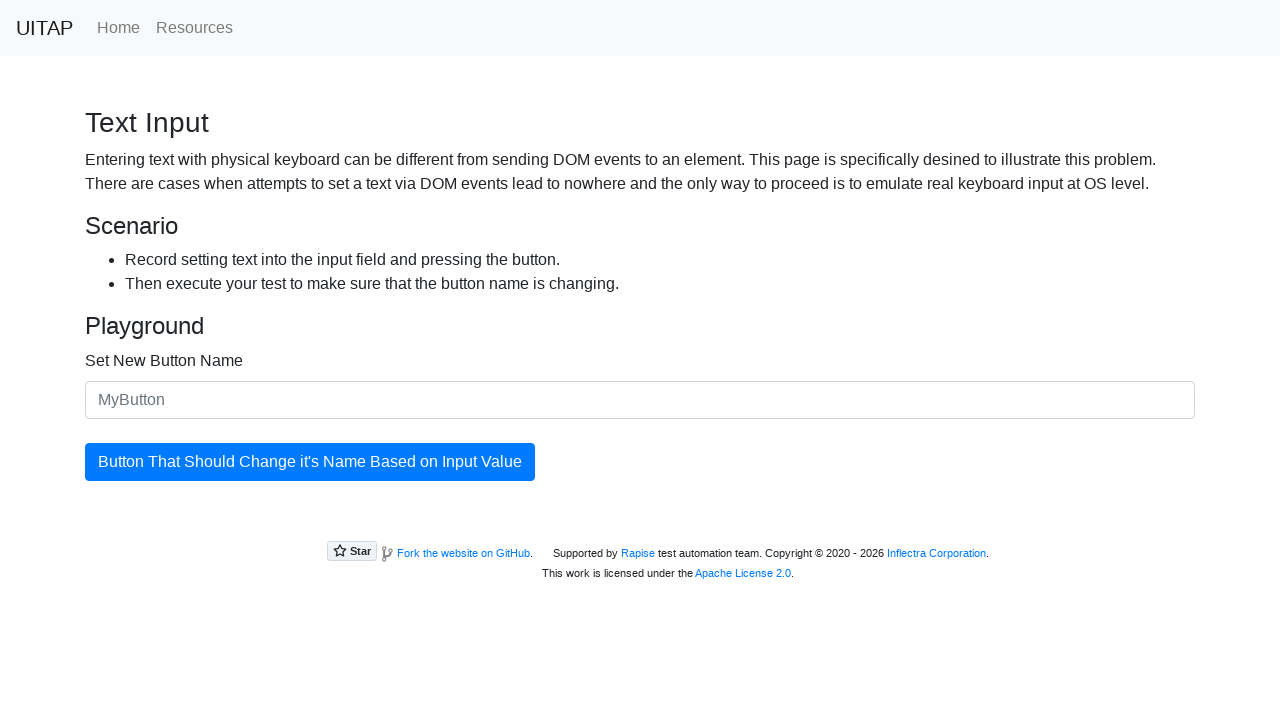

Entered 'Mon Nouveau Bouton' into the input field on #newButtonName
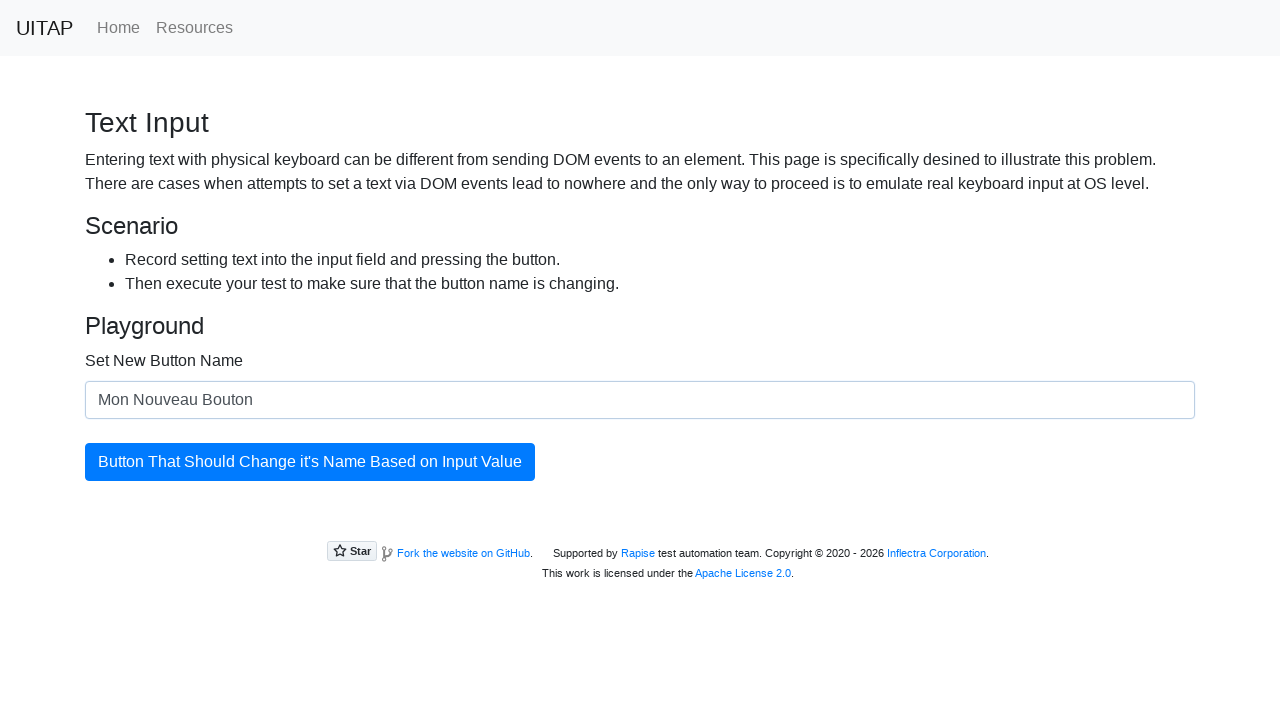

Clicked the update button at (310, 462) on #updatingButton
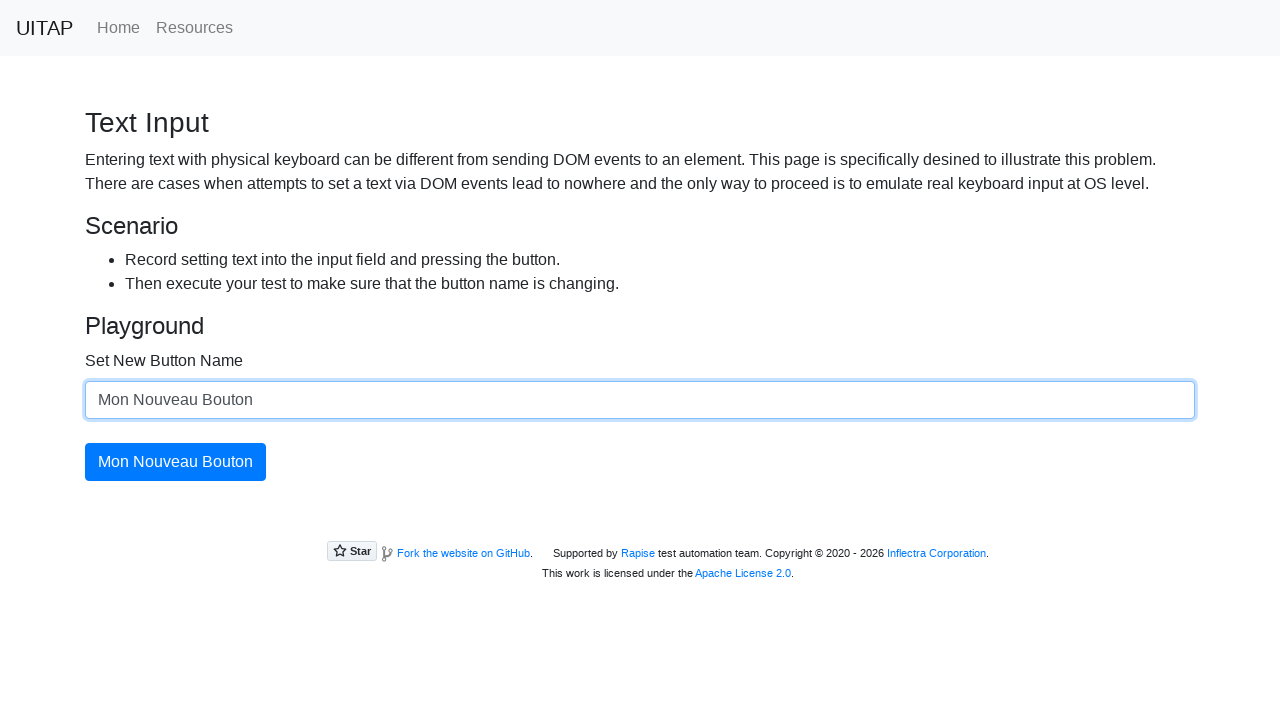

Button text successfully updated to 'Mon Nouveau Bouton'
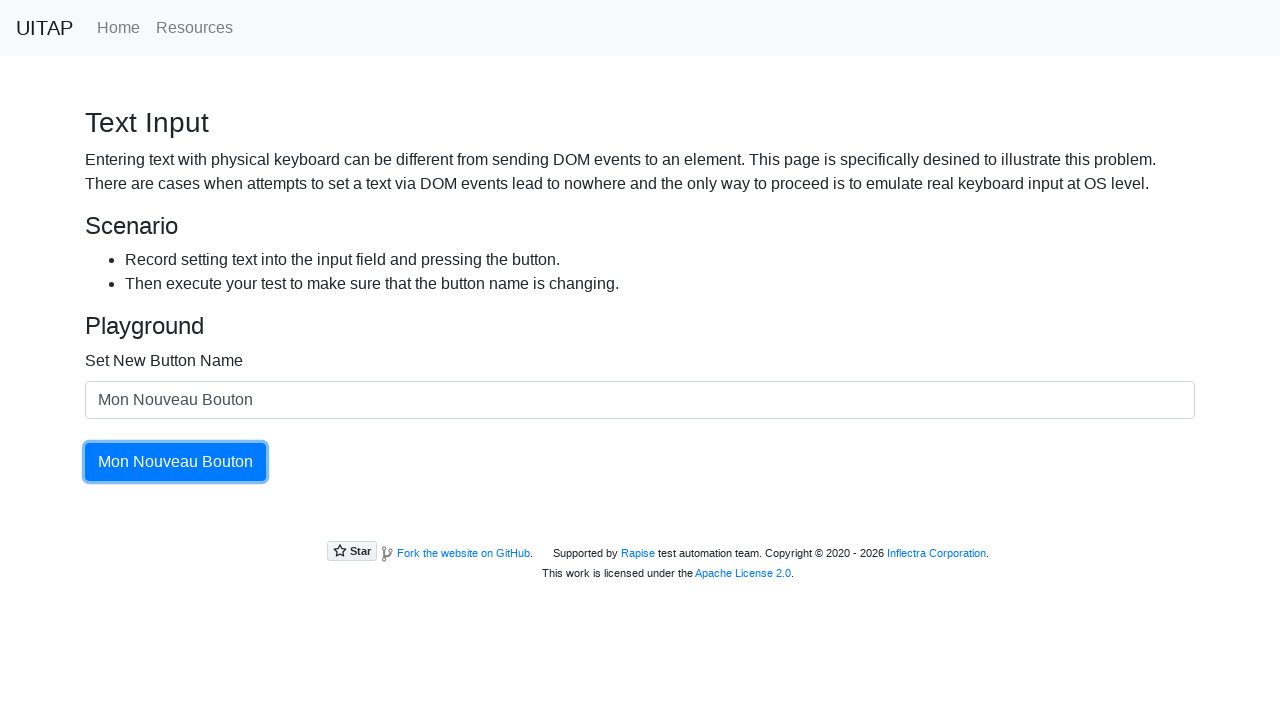

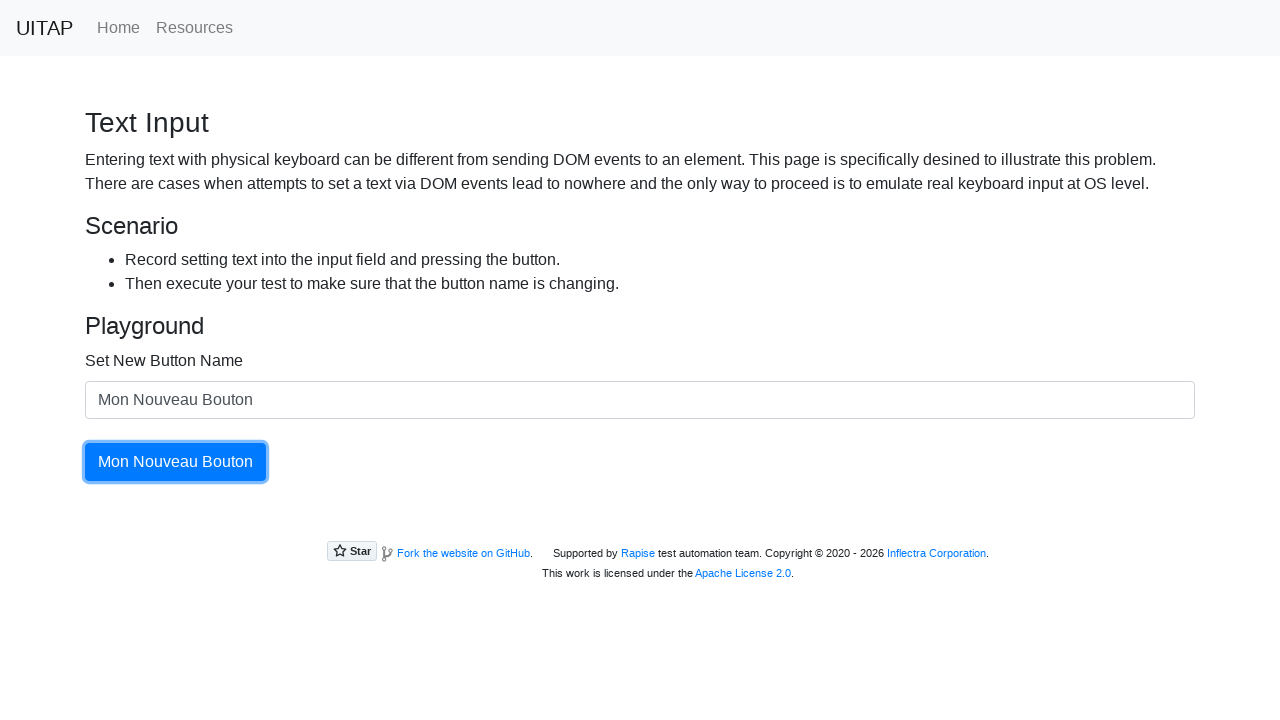